Tests auto-suggest dropdown functionality by typing a partial search term and selecting a specific option from the suggestions

Starting URL: https://rahulshettyacademy.com/dropdownsPractise/

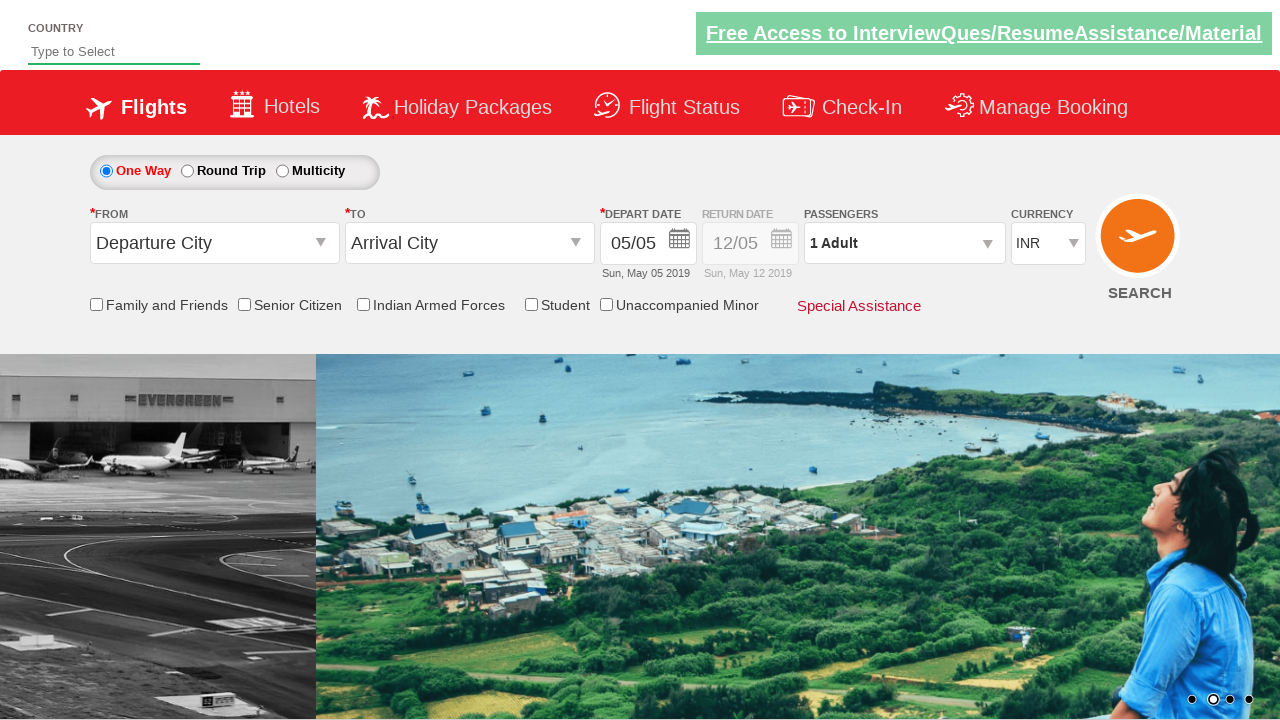

Typed 'states' into the auto-suggest search field on #autosuggest
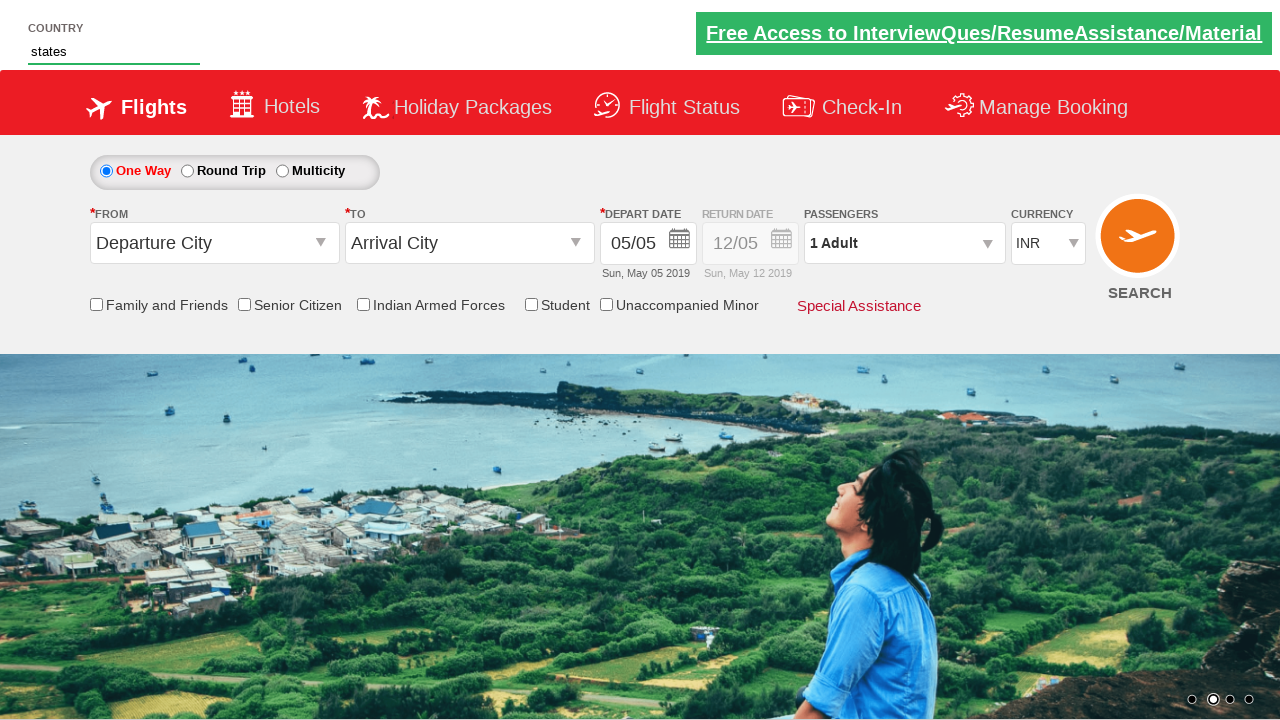

Auto-suggest dropdown suggestions loaded
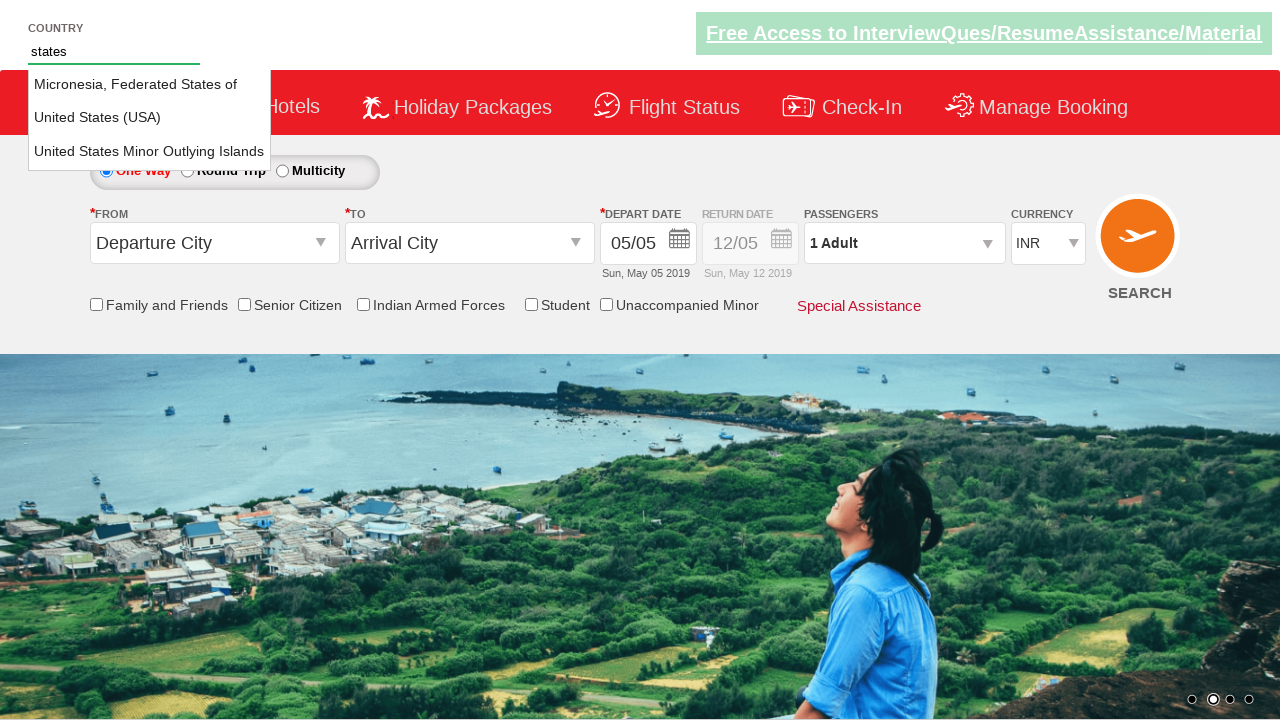

Retrieved all available suggestion options from dropdown
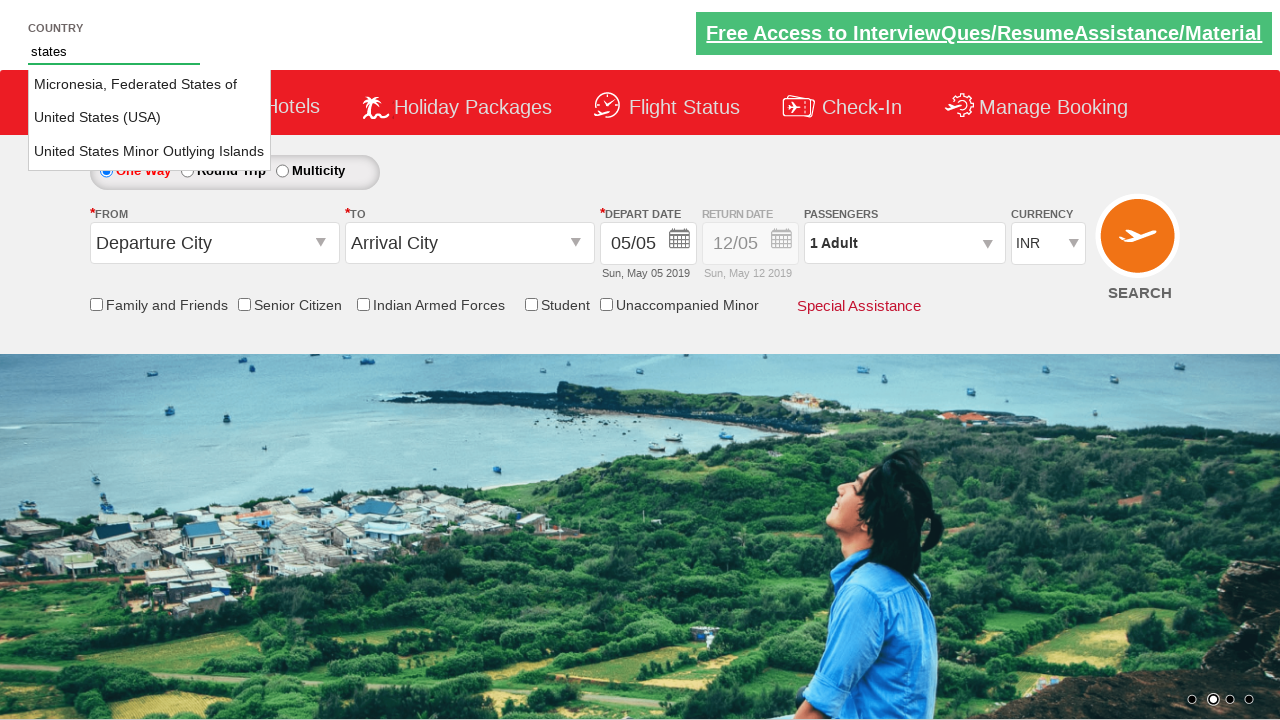

Selected 'United States (USA)' from the auto-suggest dropdown
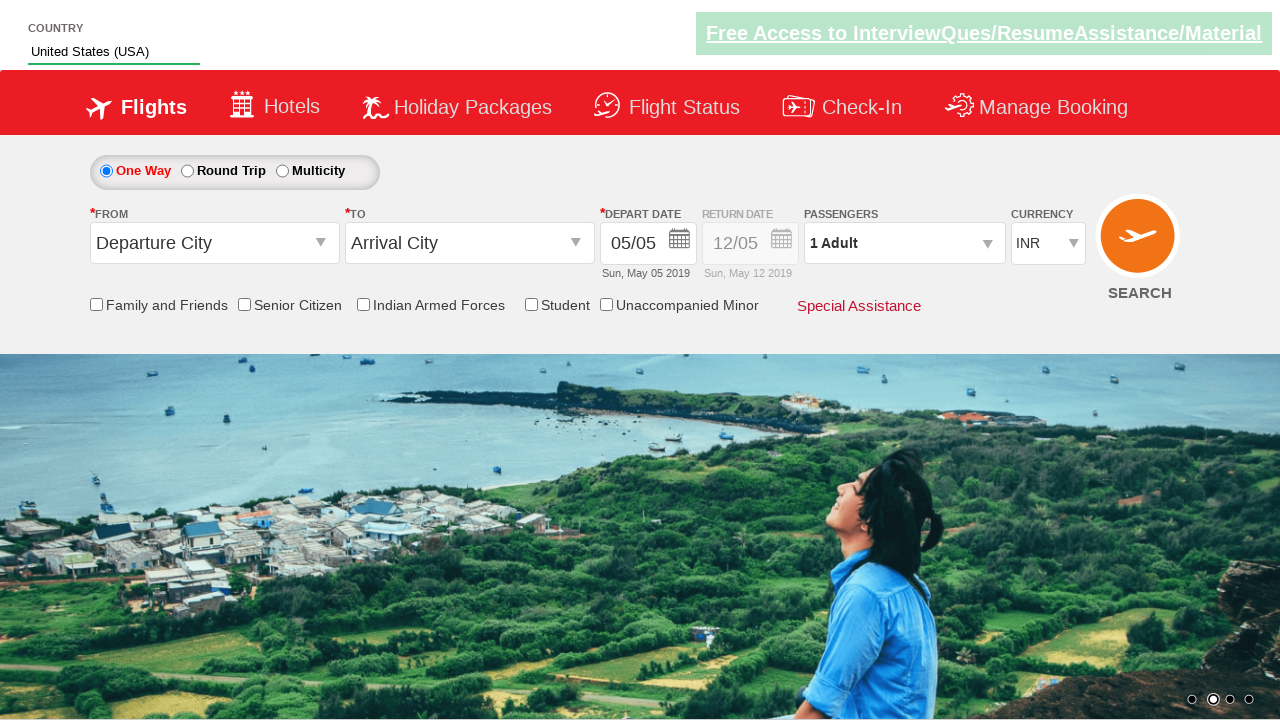

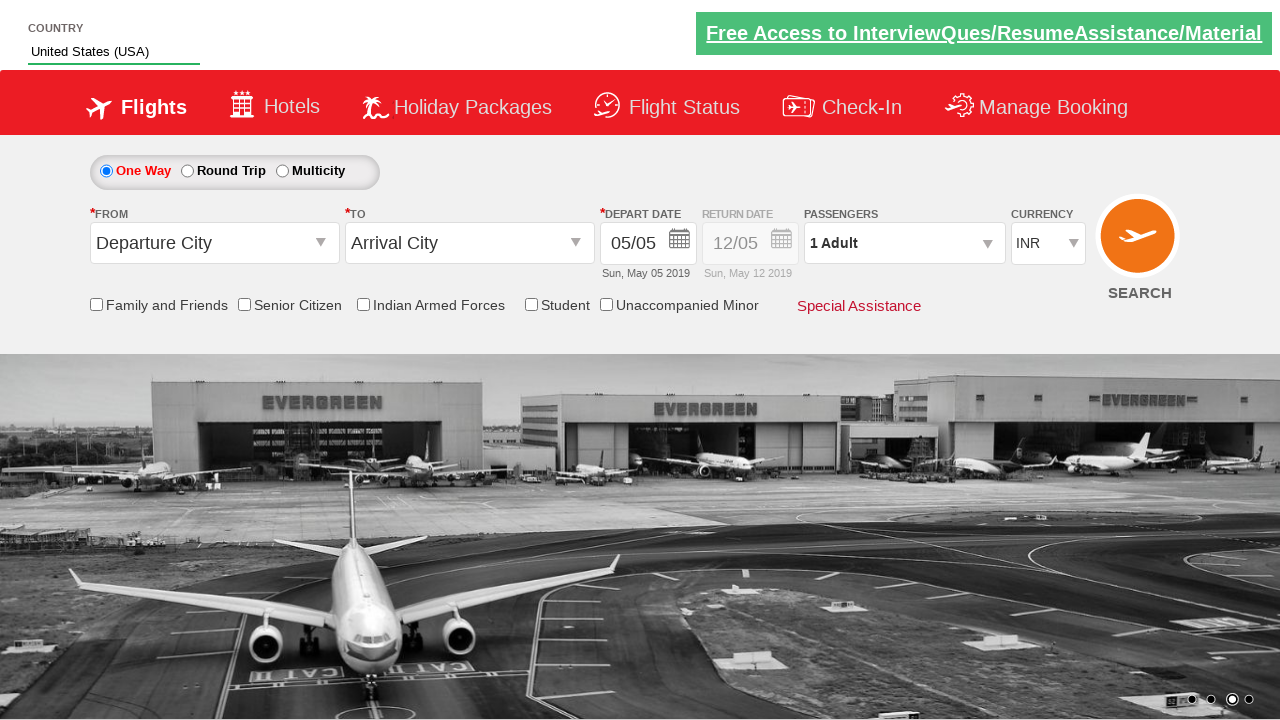